Selects "Option 2" from the dropdown by its value attribute and verifies the selection

Starting URL: https://the-internet.herokuapp.com/dropdown

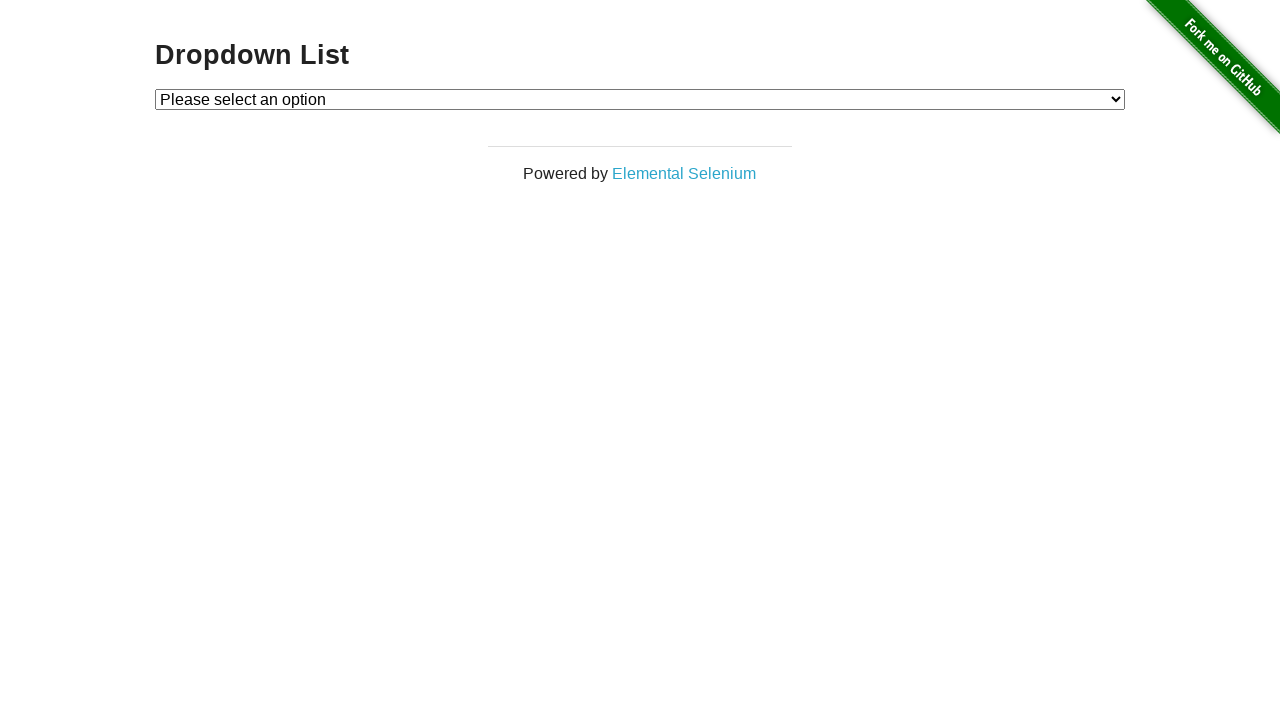

Navigated to dropdown page
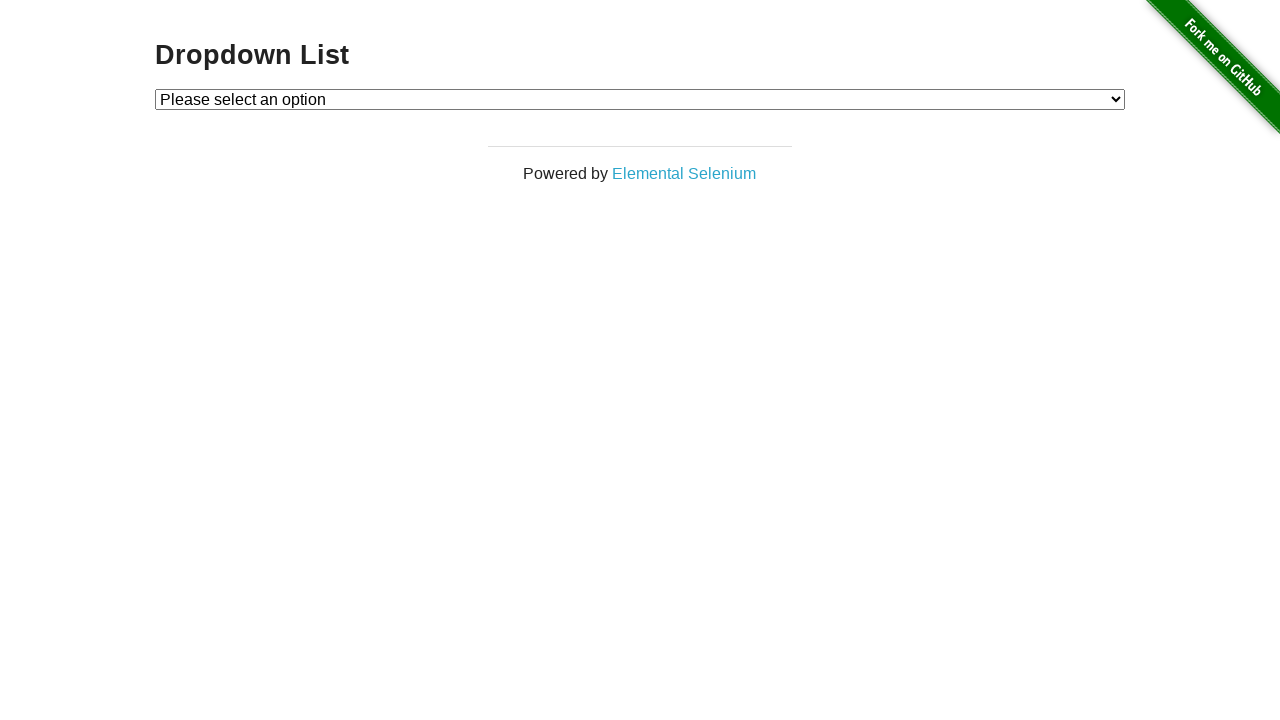

Selected 'Option 2' from dropdown by value attribute on #dropdown
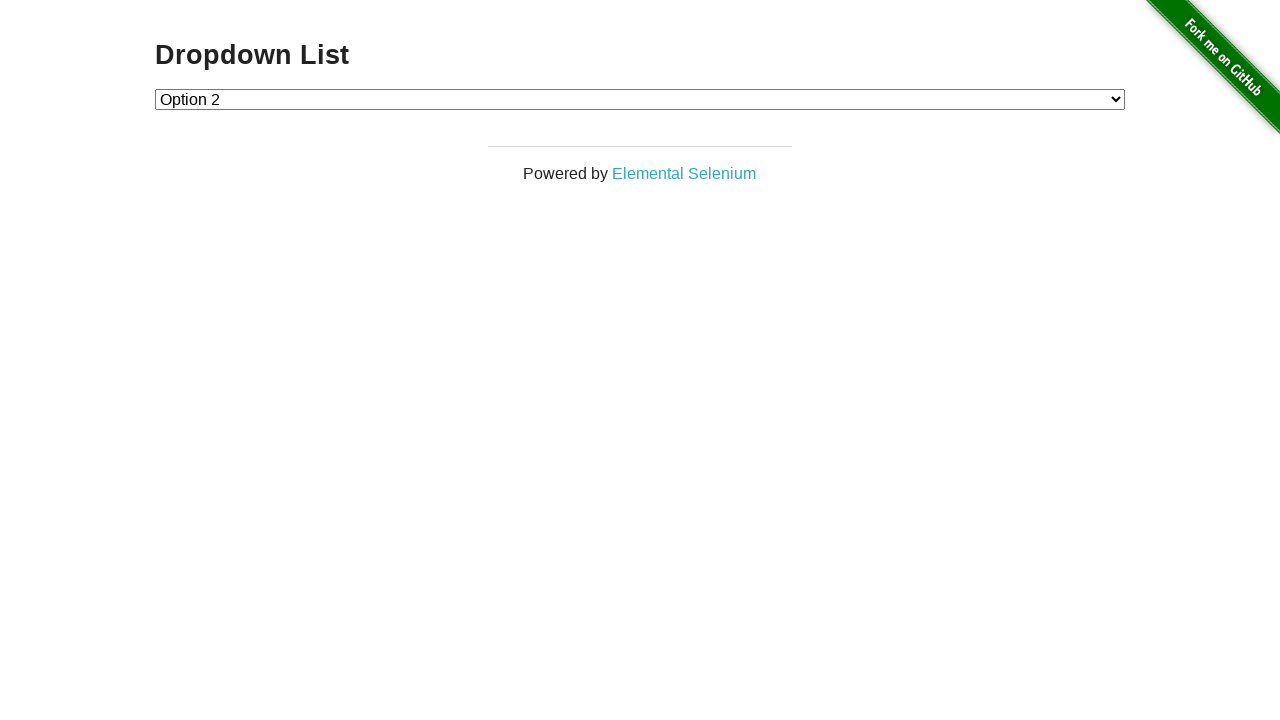

Retrieved selected option text content
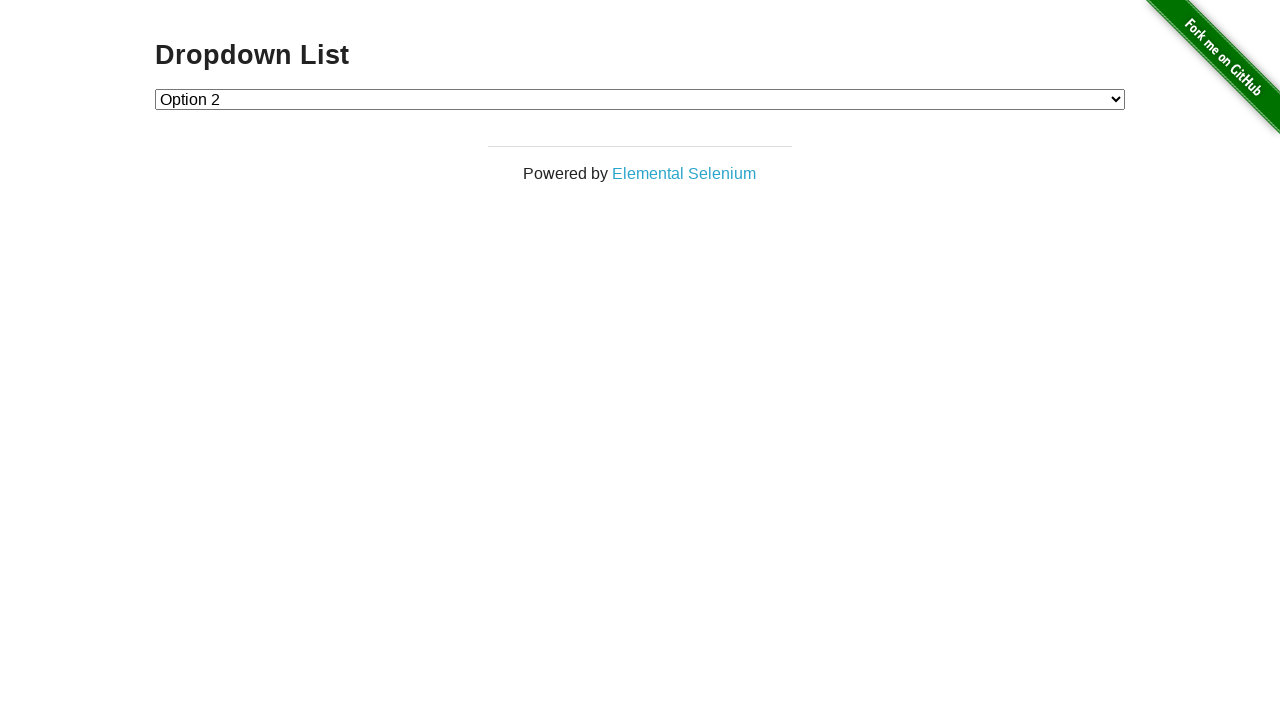

Verified that 'Option 2' is selected in the dropdown
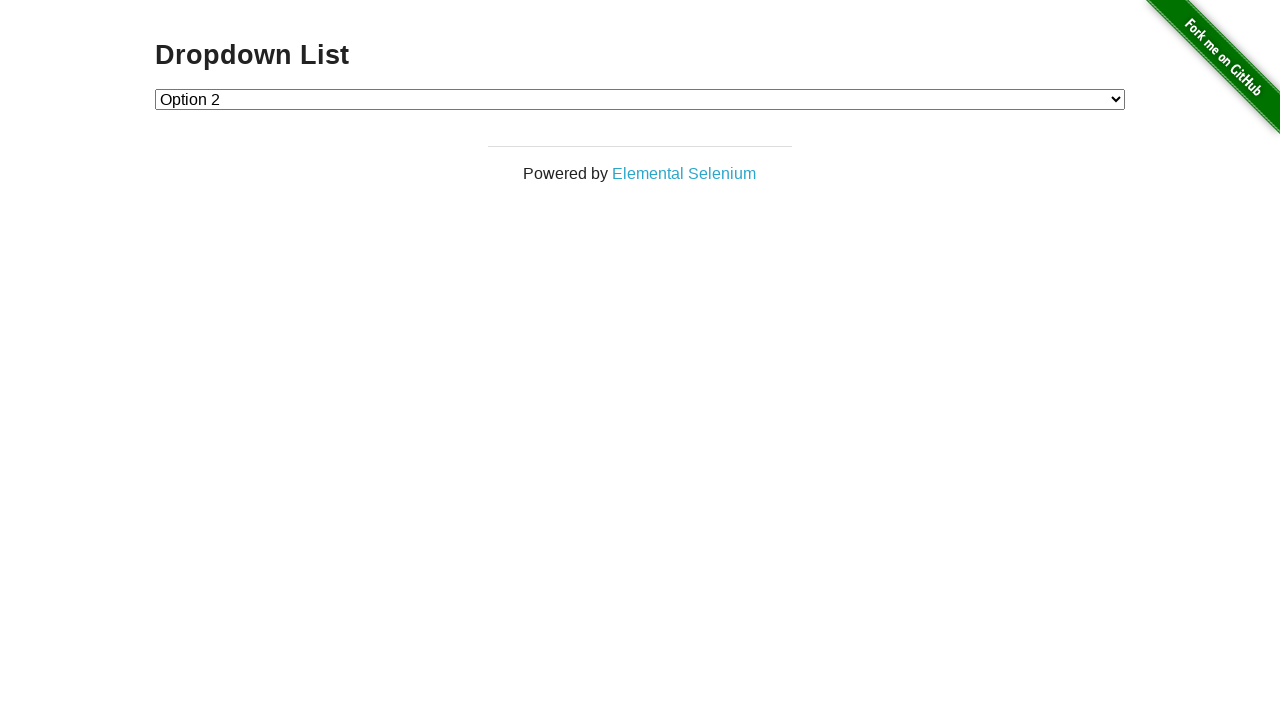

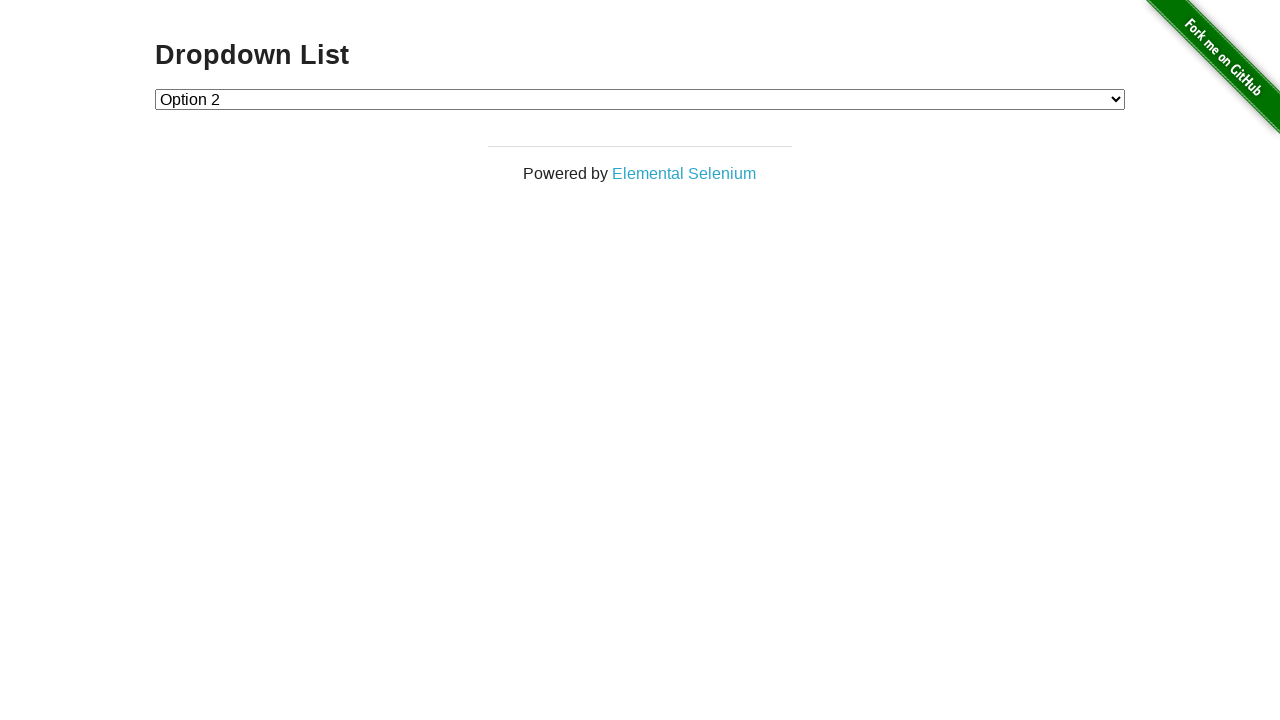